Tests mouse hover functionality by hovering over the Appium menu item in the navigation and clicking on the Appium tutorial link that appears

Starting URL: https://qavalidation.com/

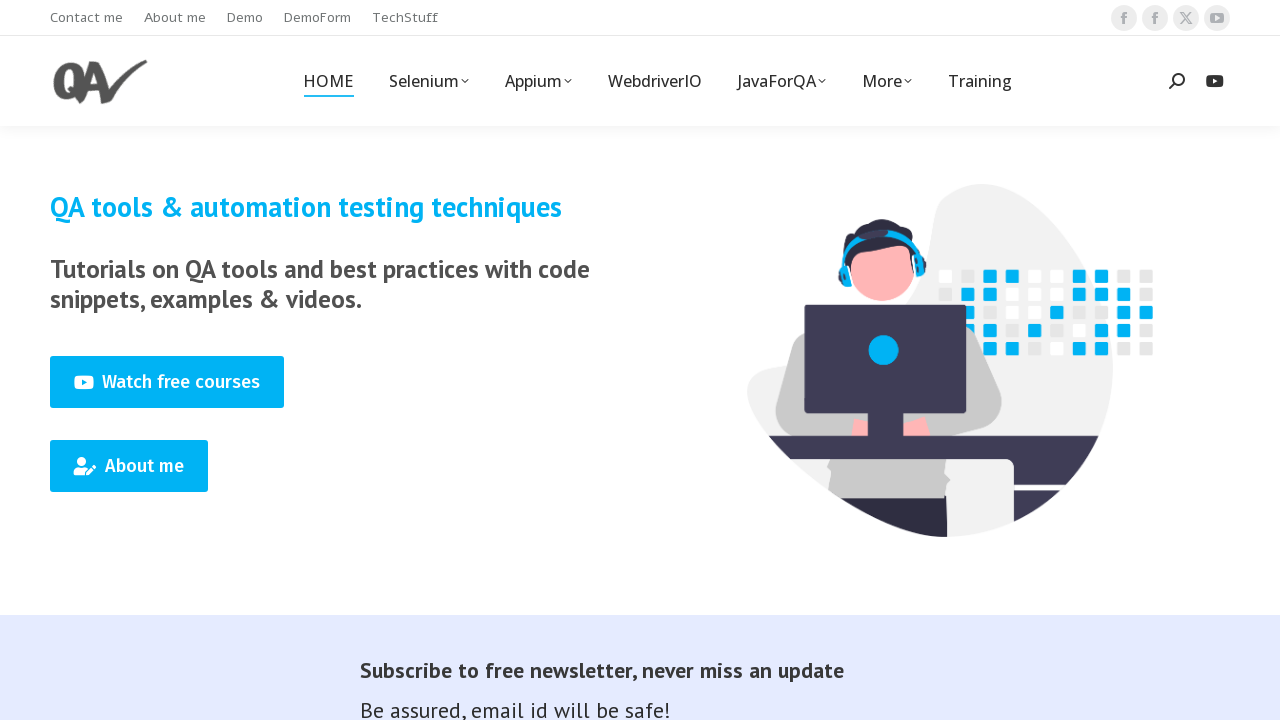

Hovered over Appium menu item in primary navigation at (538, 81) on #primary-menu >> internal:role=link[name="Appium"s]
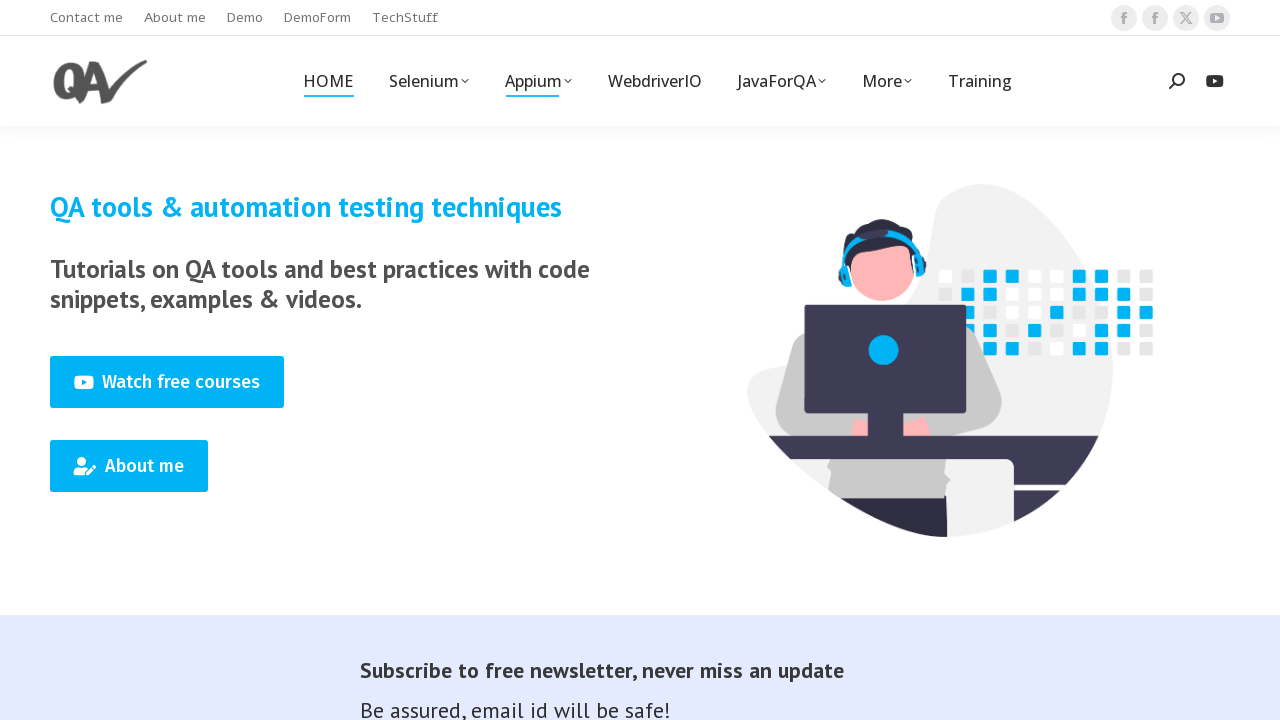

Clicked on Appium tutorial link at (564, 154) on text=Appium tutorial >> nth=0
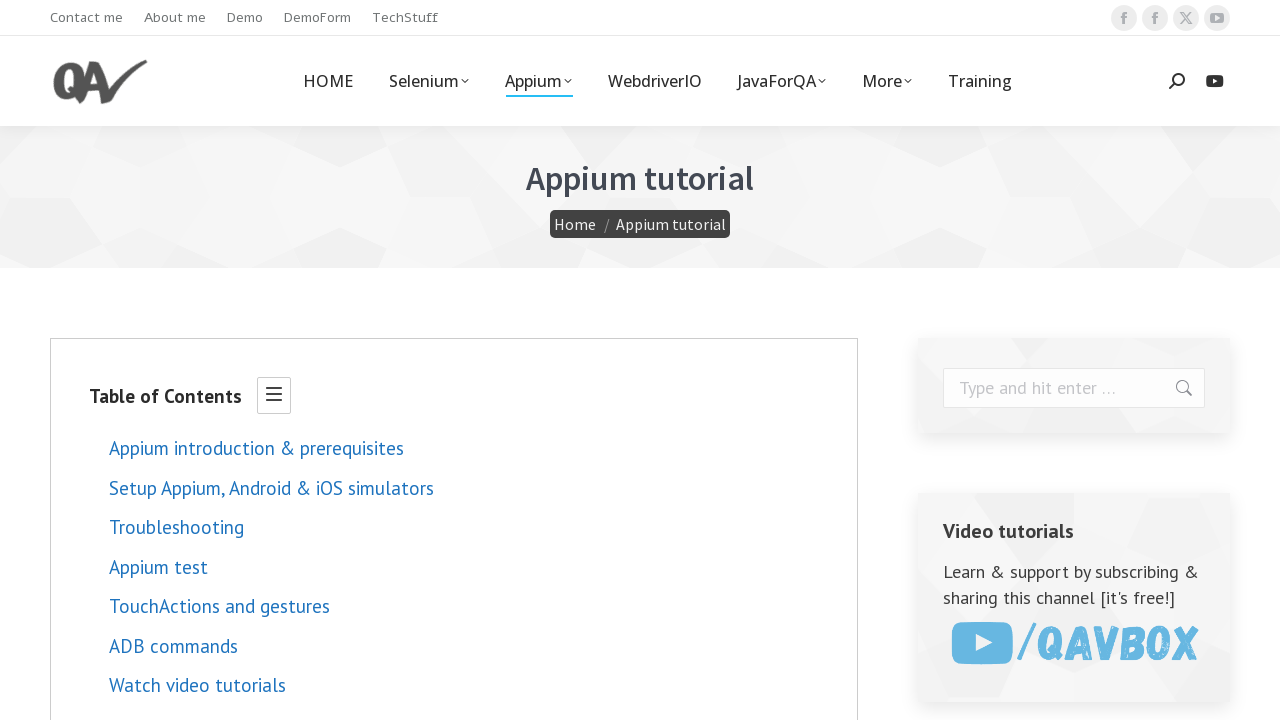

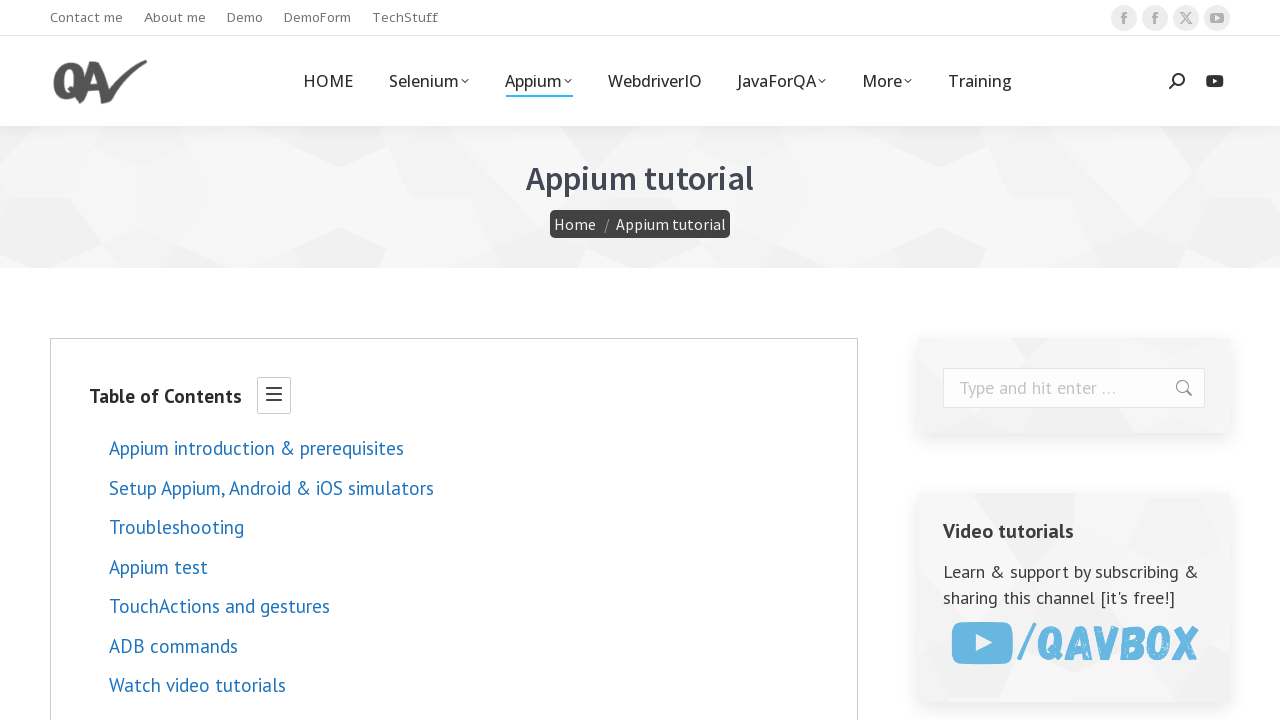